Tests a registration form by filling in first name, last name, and email fields, submitting the form, and verifying that a success message is displayed.

Starting URL: http://suninjuly.github.io/registration1.html

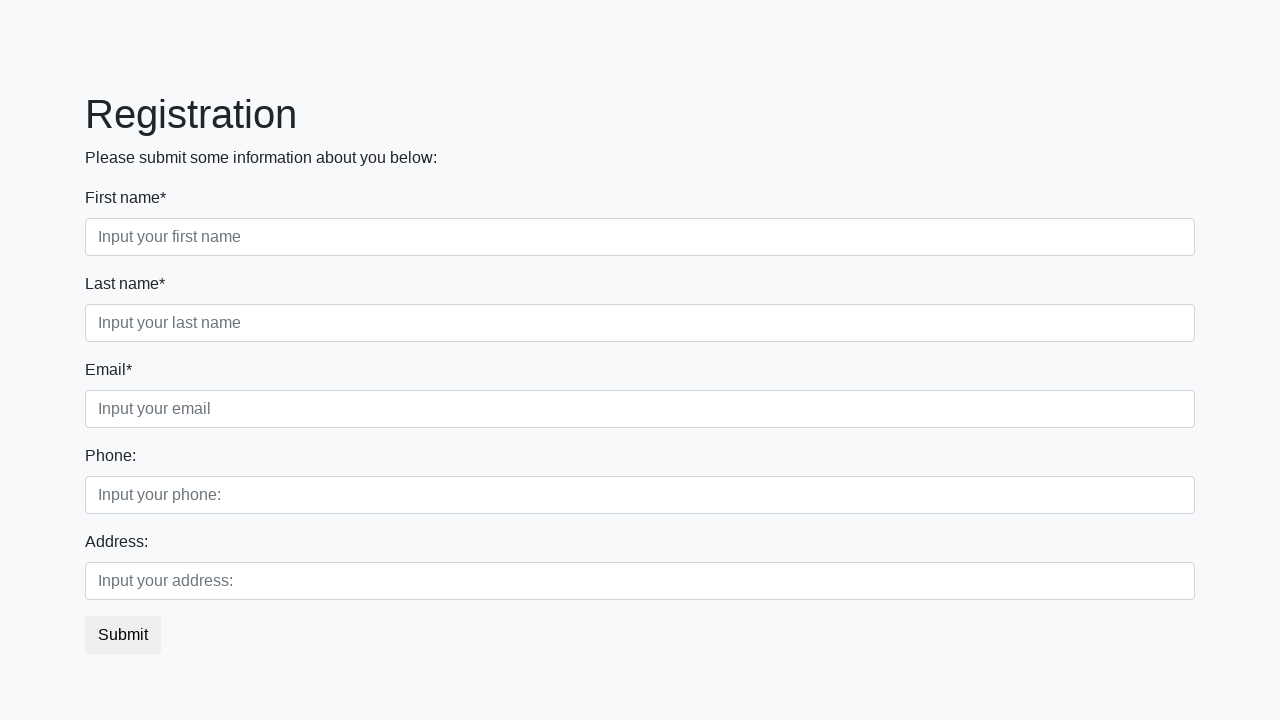

Filled first name field with 'Ivann' on input[placeholder*='first name']
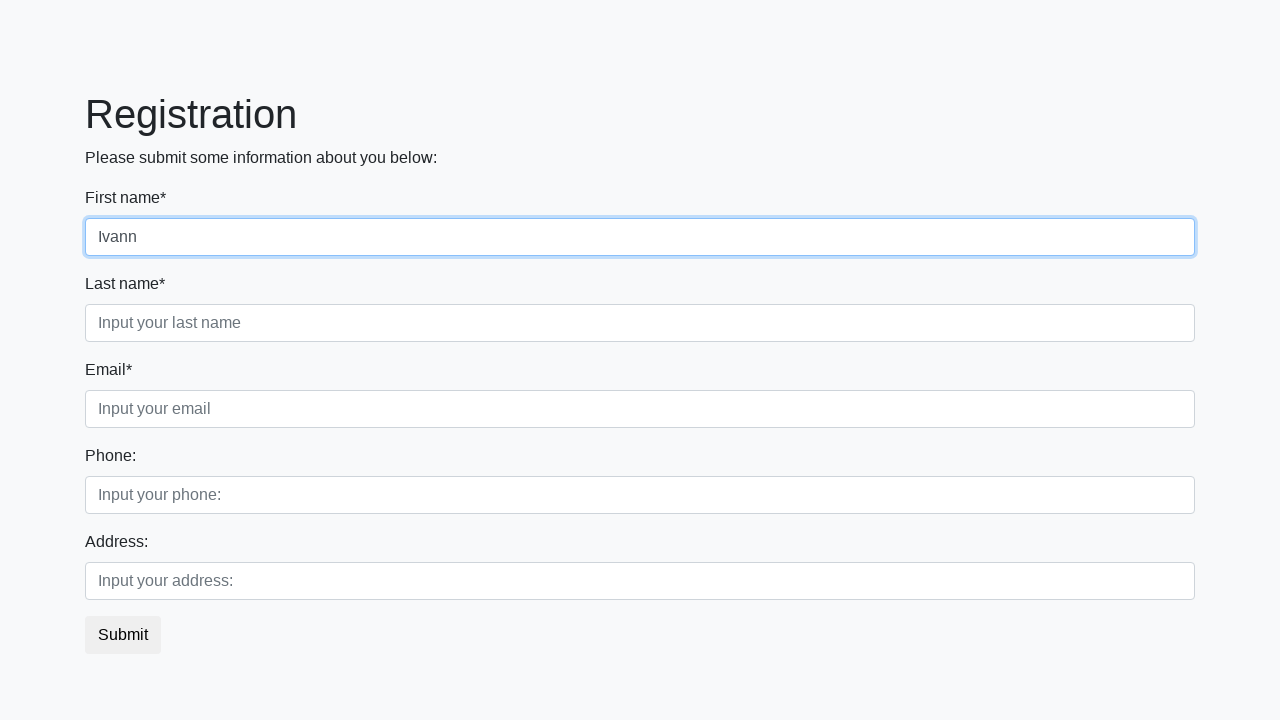

Filled last name field with 'Petrov' on input[placeholder*='last name']
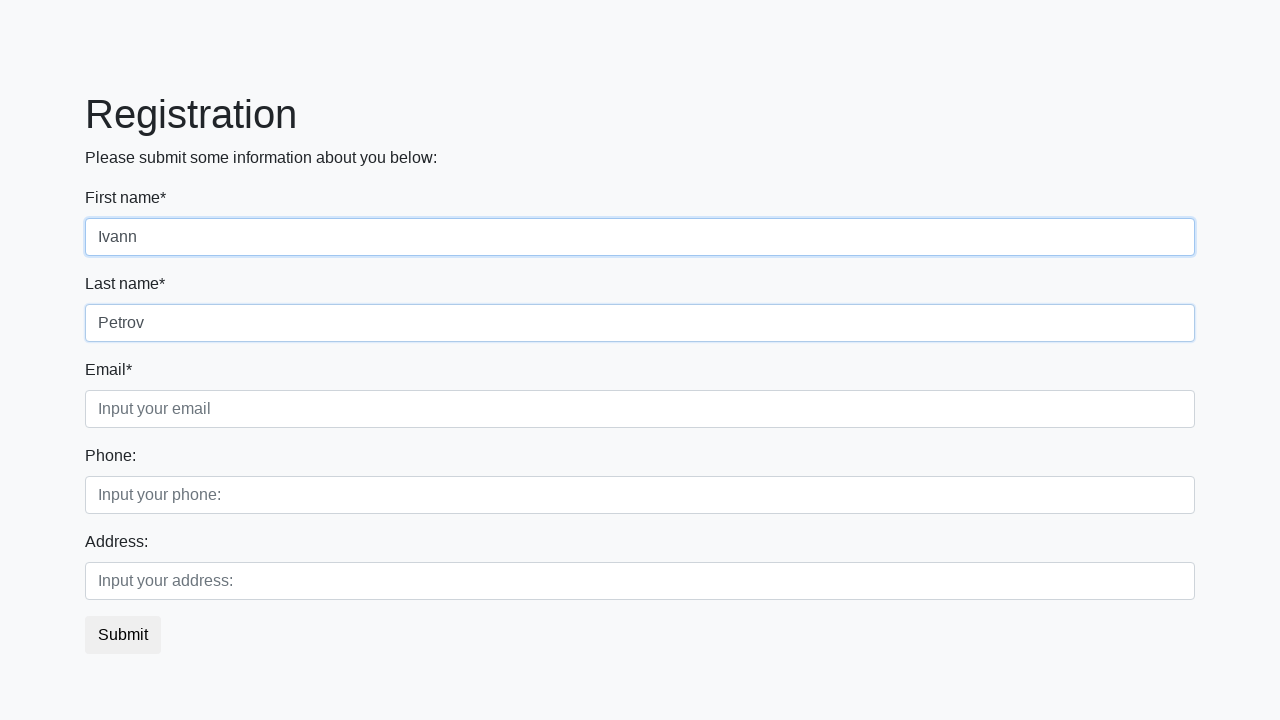

Filled email field with 'ivan@petrov.ru' on input[placeholder*='email']
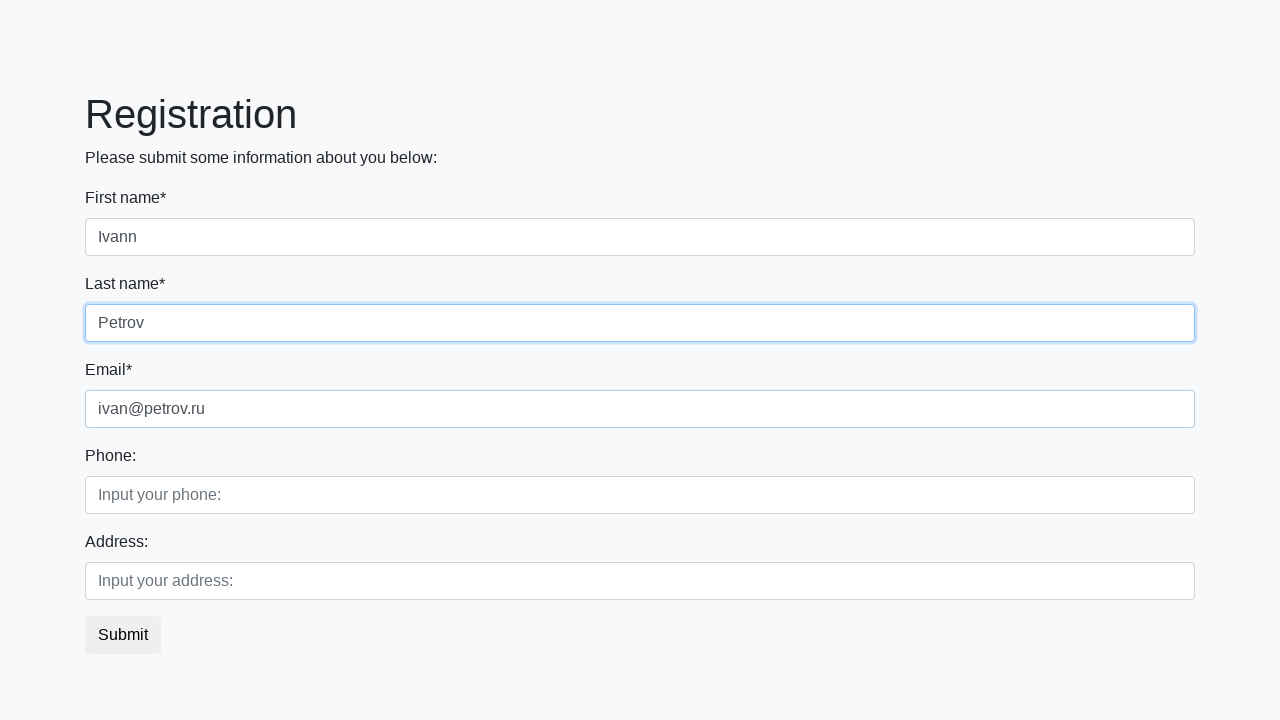

Clicked submit button to register at (123, 635) on button.btn
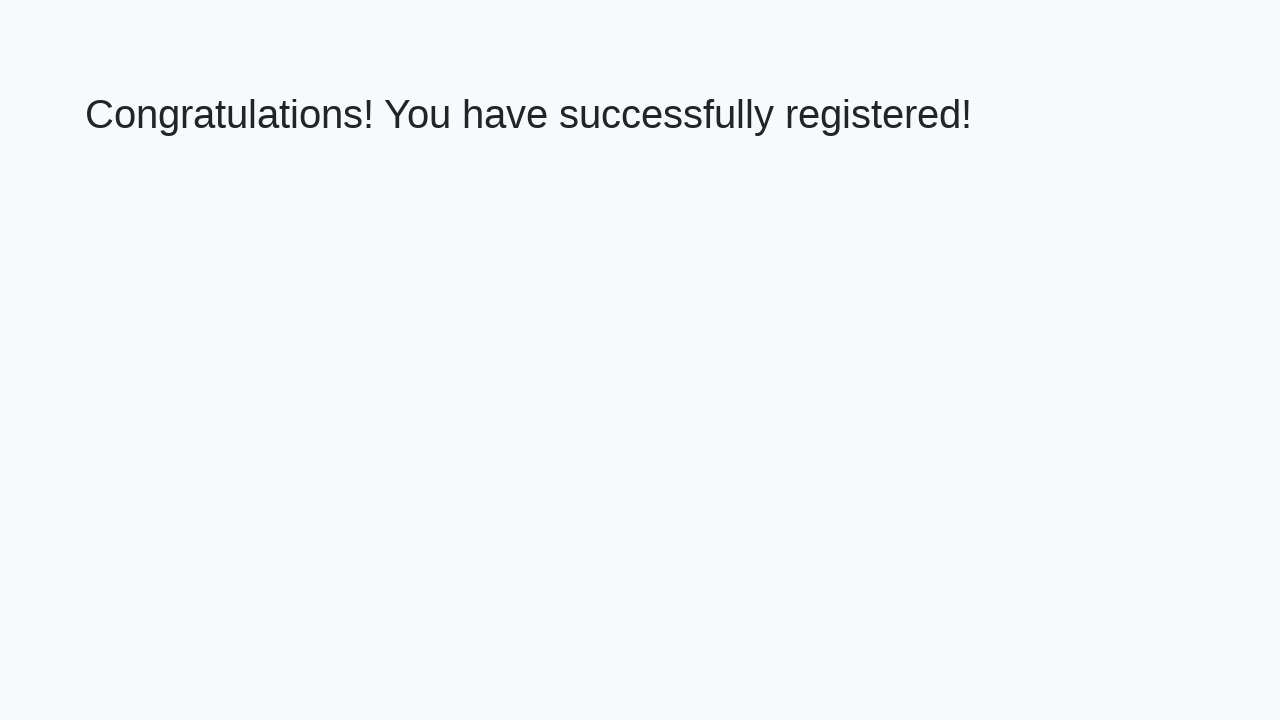

Success message heading loaded
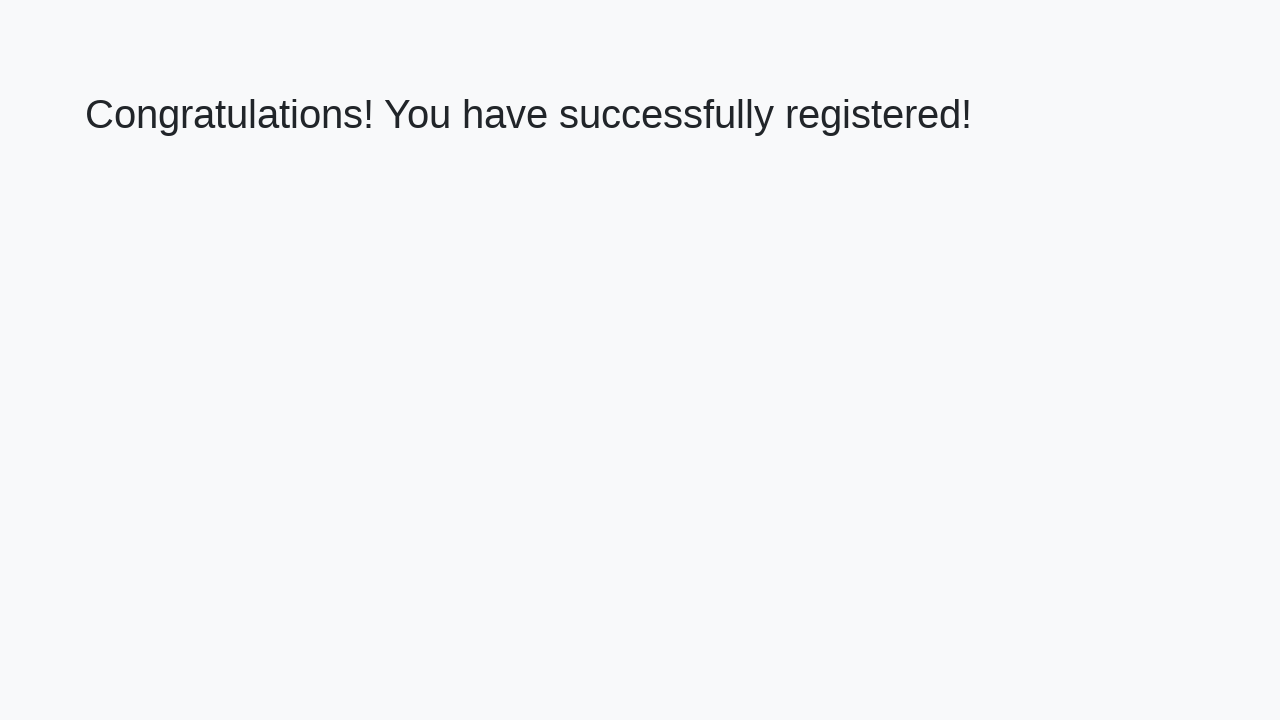

Retrieved success message text
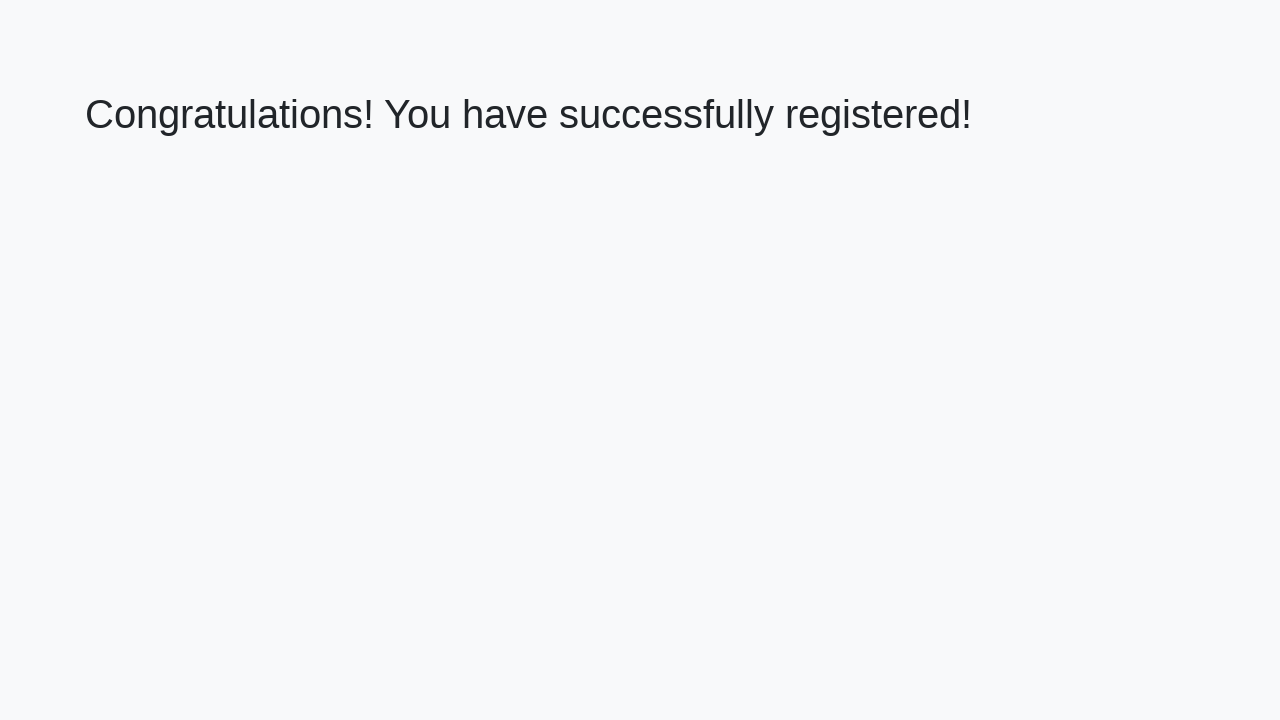

Verified success message: 'Congratulations! You have successfully registered!'
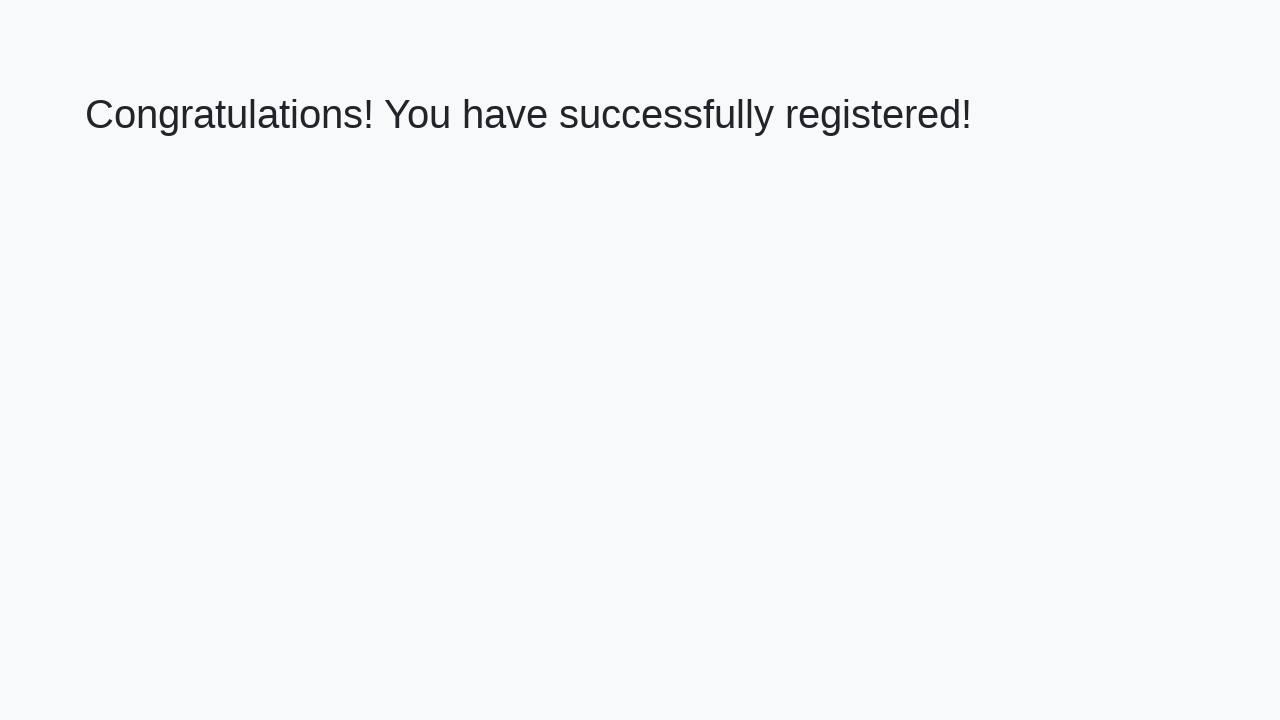

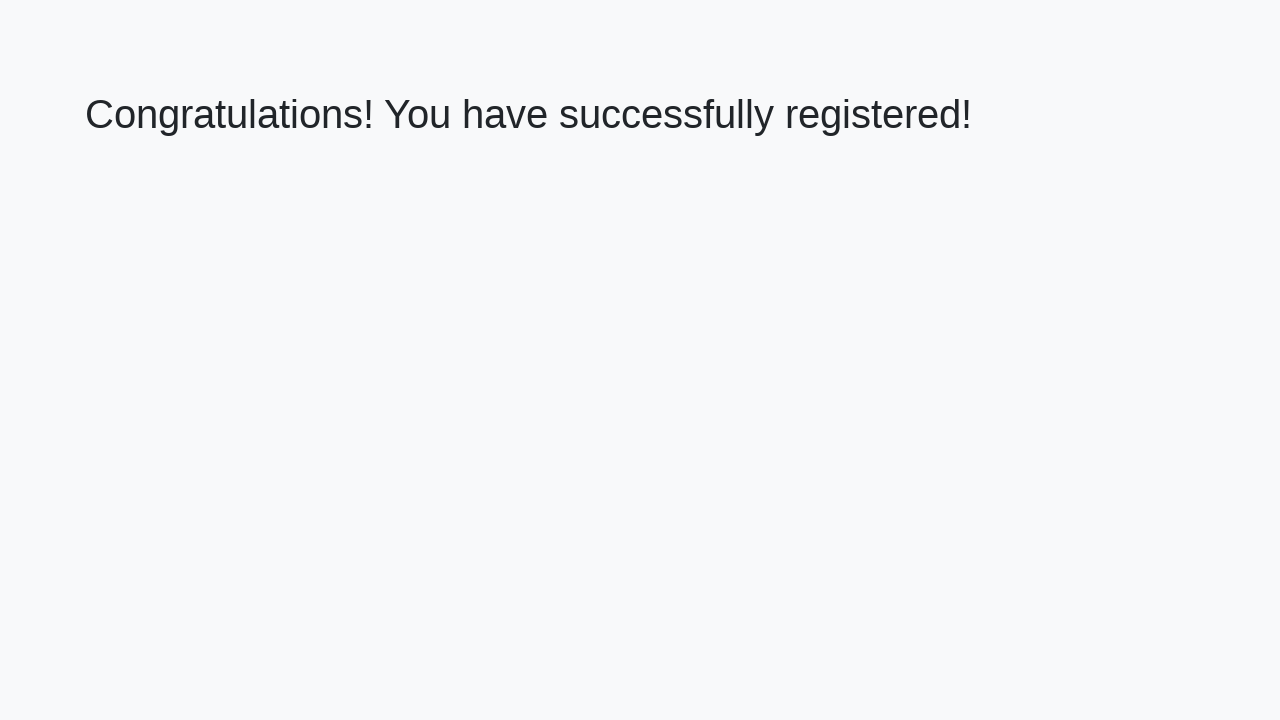